Tests checkbox functionality by navigating to a checkboxes page and verifying the checked state of checkboxes using both attribute lookup and is_selected methods.

Starting URL: http://the-internet.herokuapp.com/checkboxes

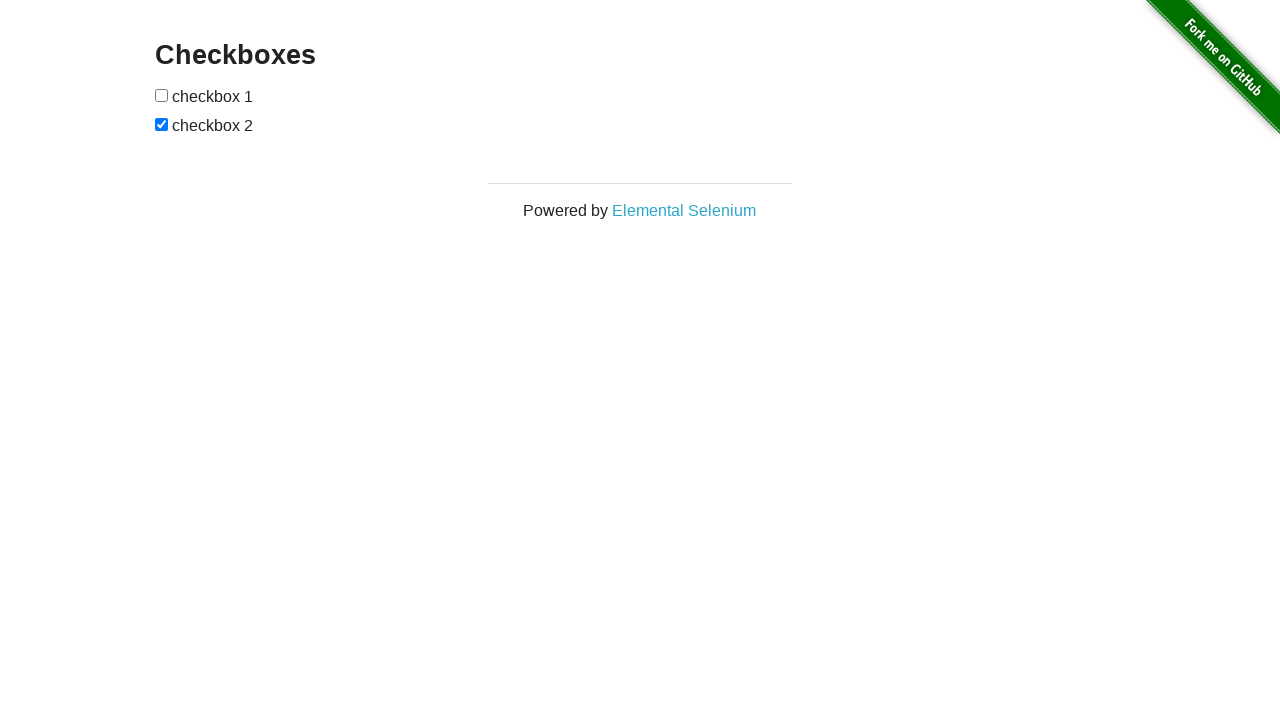

Waited for checkboxes to be present on the page
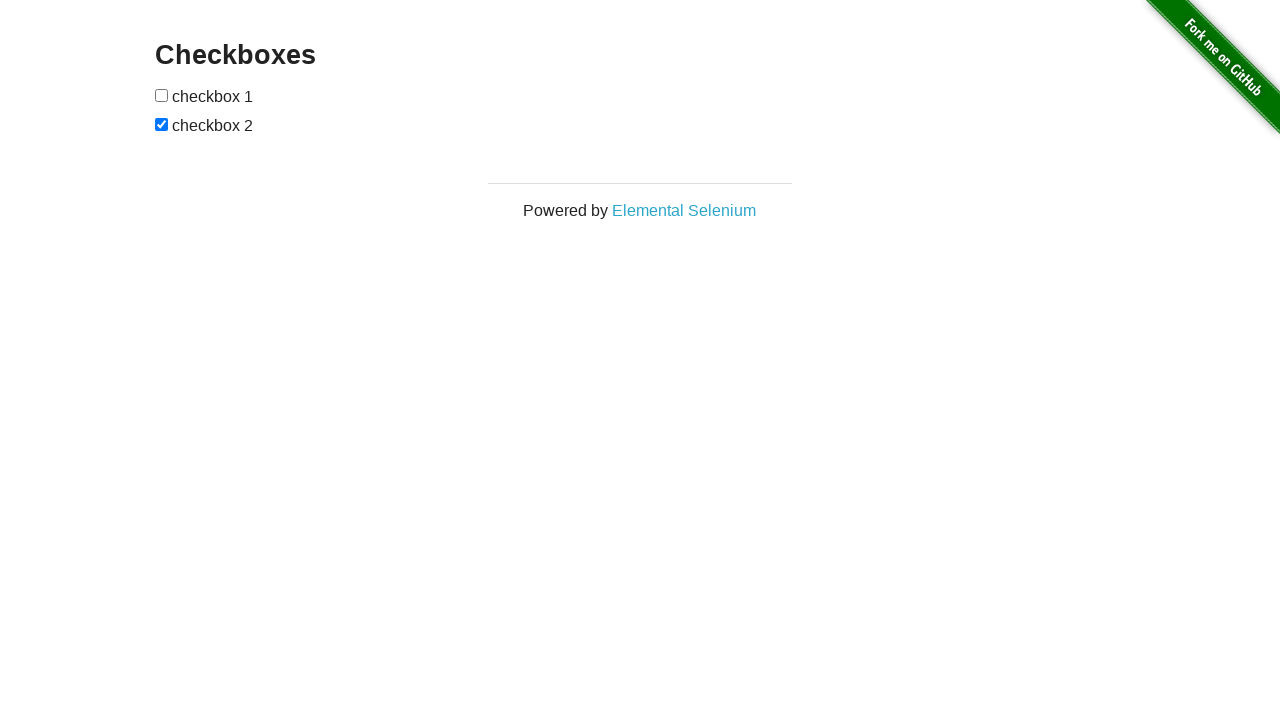

Located all checkbox elements on the page
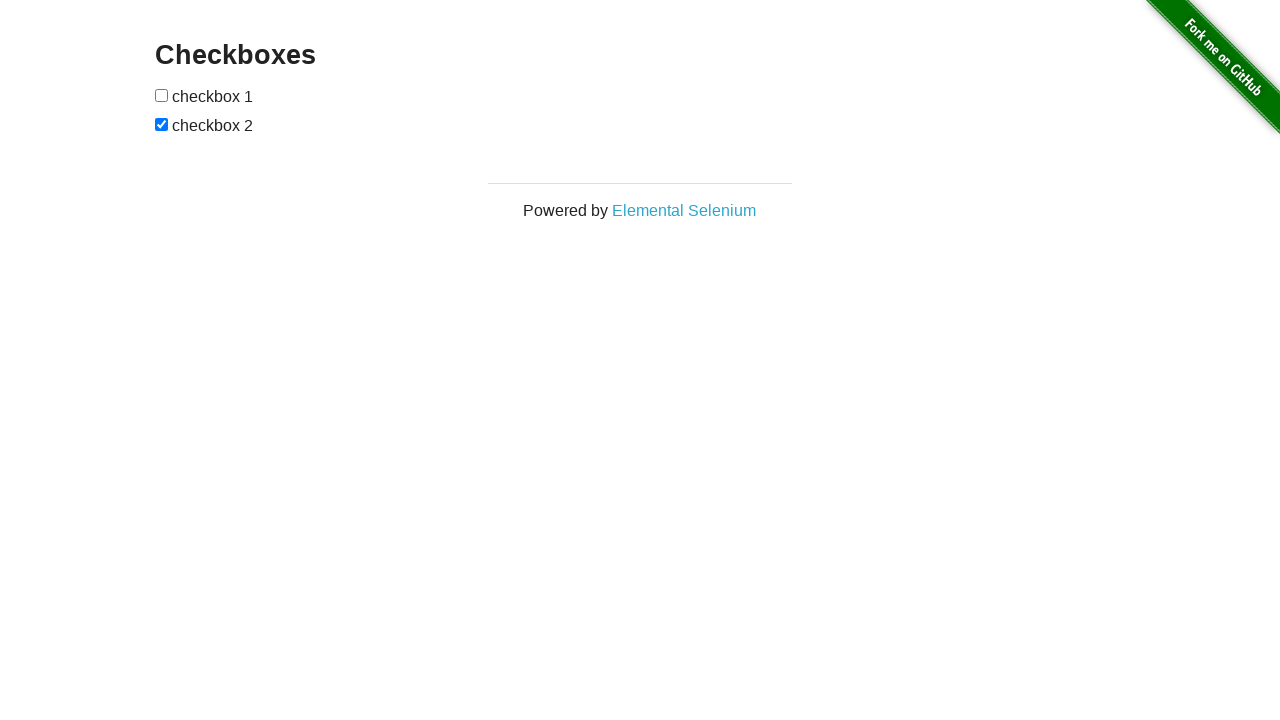

Verified second checkbox is checked
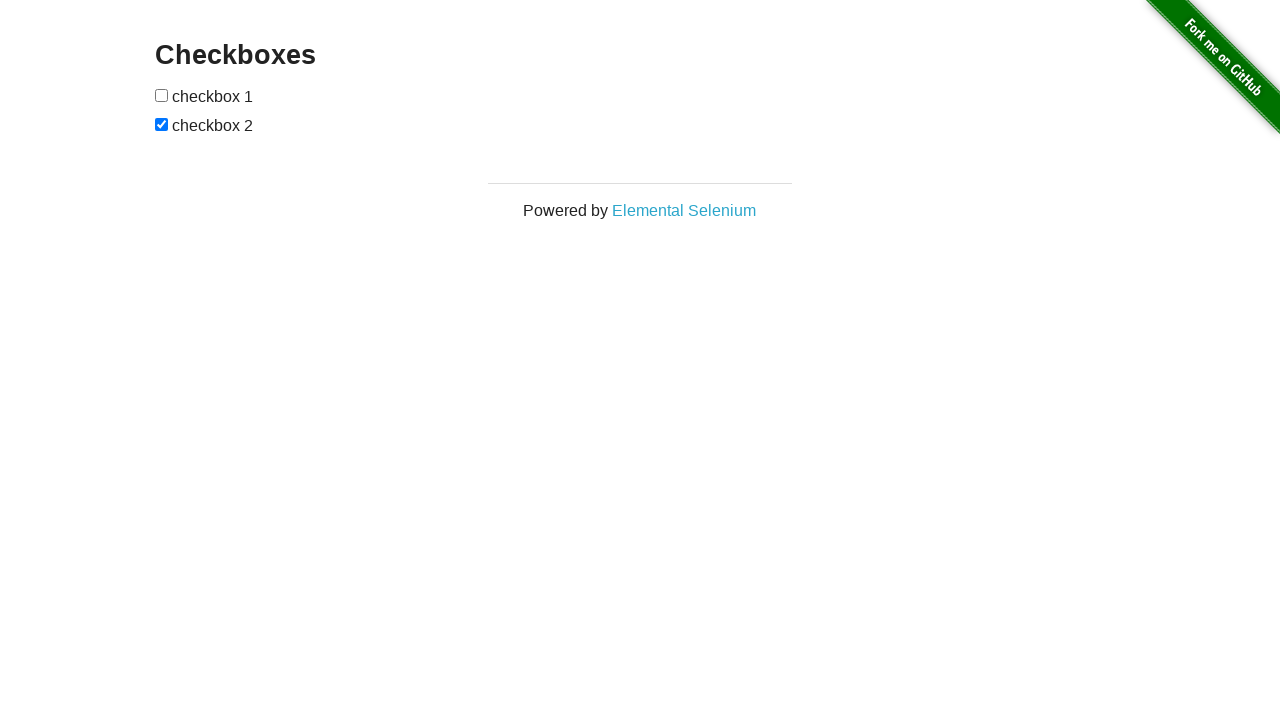

Verified first checkbox is not checked
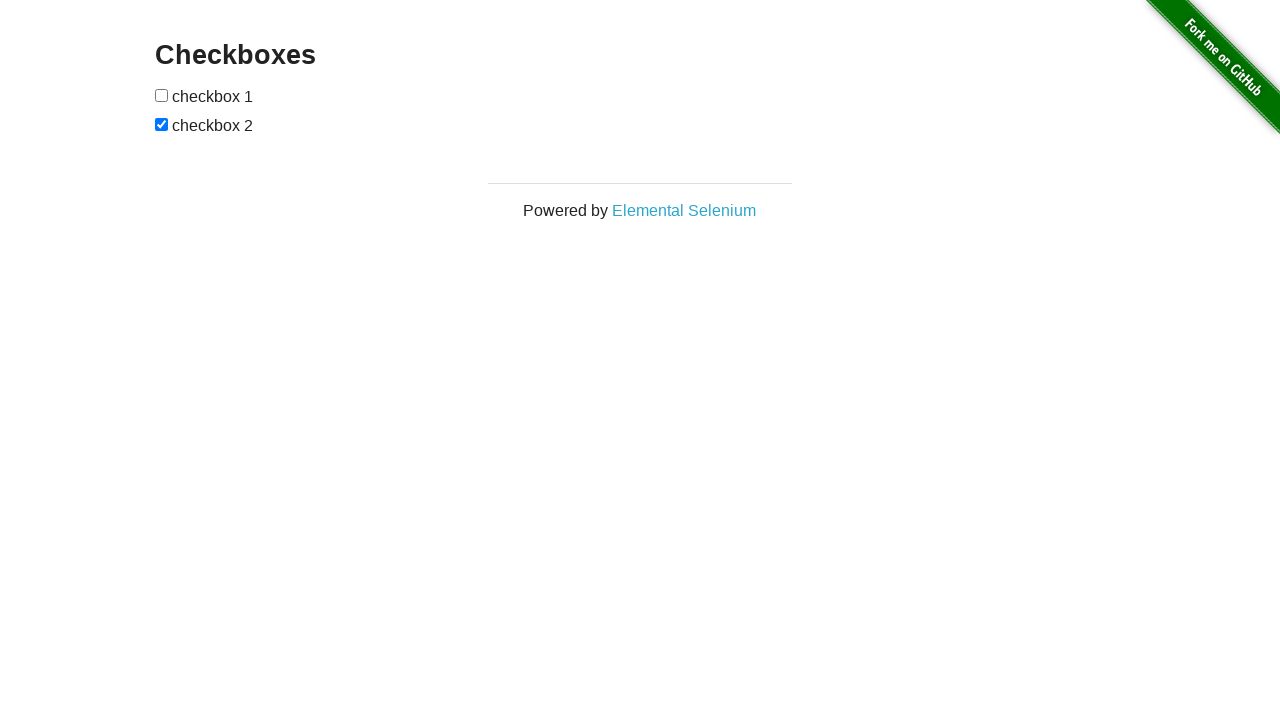

Clicked first checkbox to check it at (162, 95) on input[type="checkbox"] >> nth=0
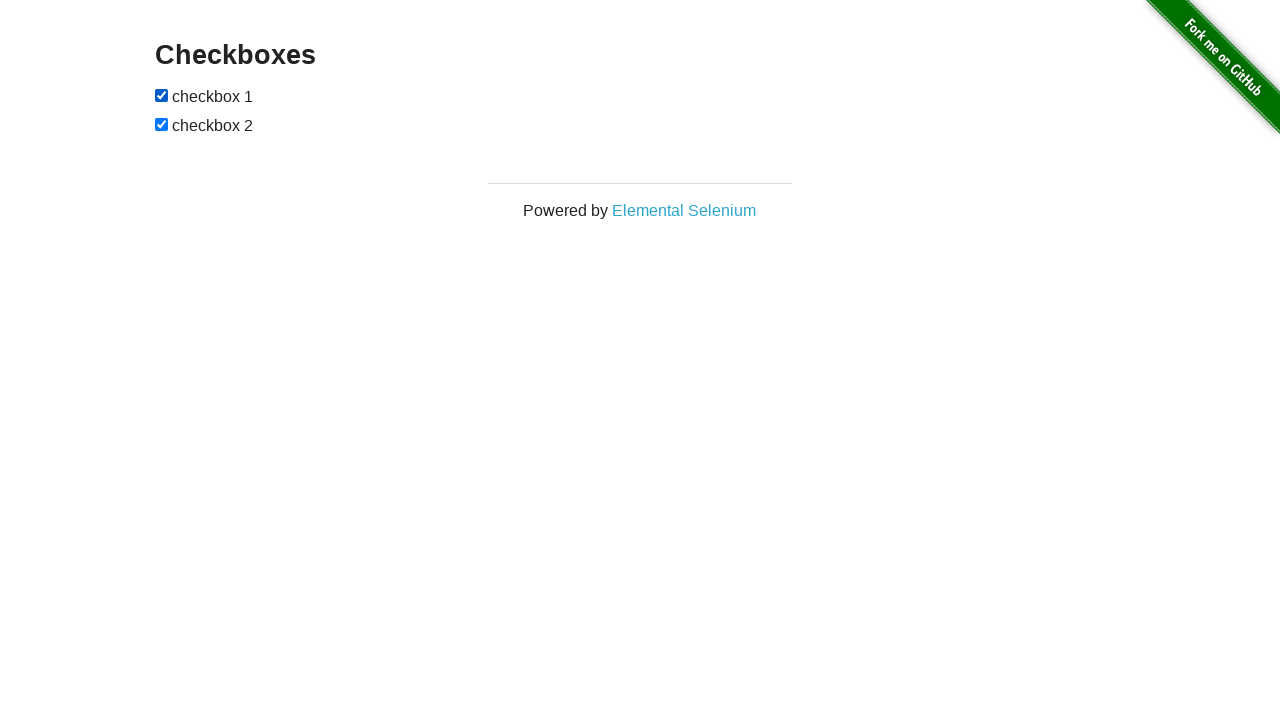

Verified first checkbox is now checked after clicking
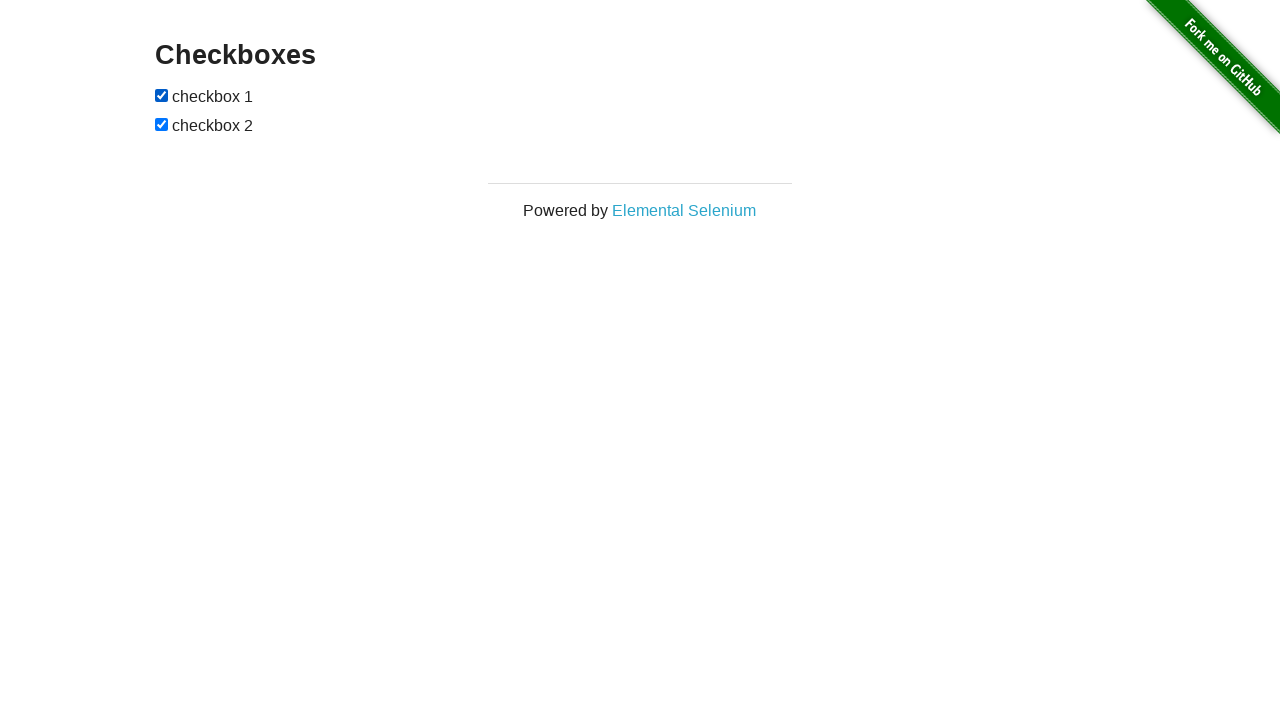

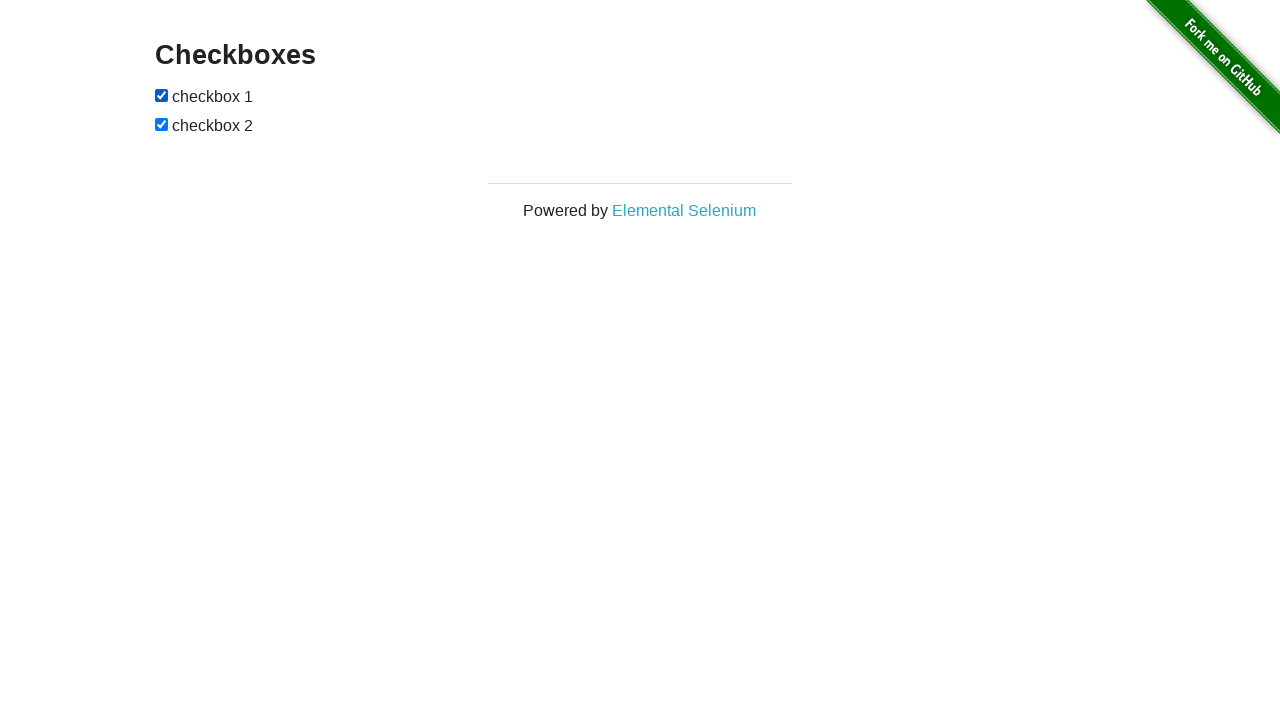